Tests radio button selection functionality by clicking on three different radio buttons using different selector strategies (id, CSS, and XPath)

Starting URL: https://formy-project.herokuapp.com/radiobutton

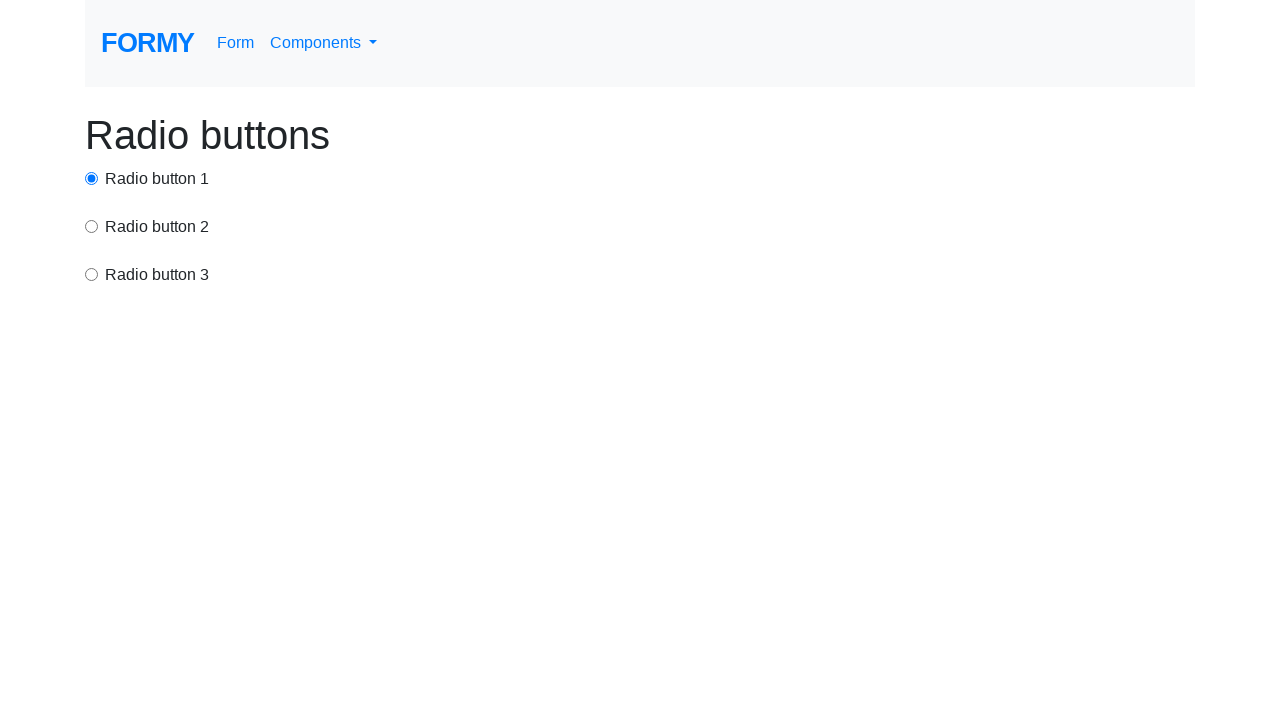

Clicked first radio button using id selector at (92, 178) on #radio-button-1
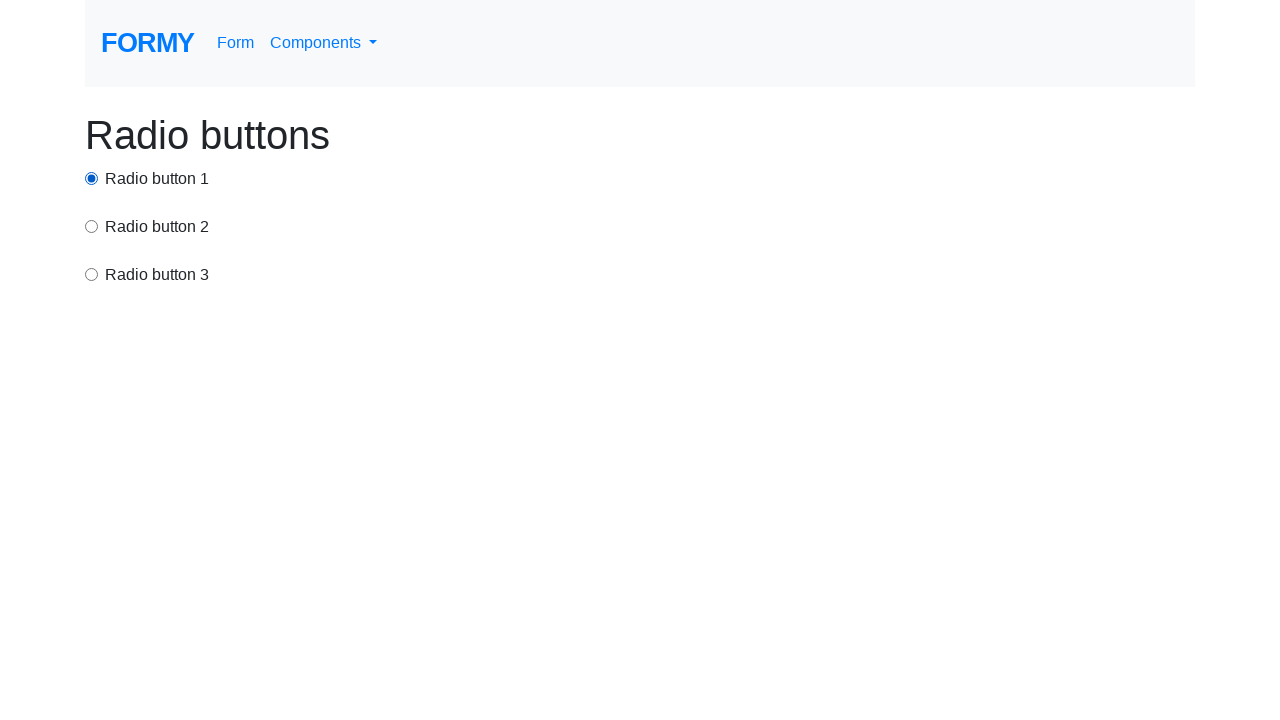

Clicked second radio button using CSS selector at (92, 226) on input[value='option2']
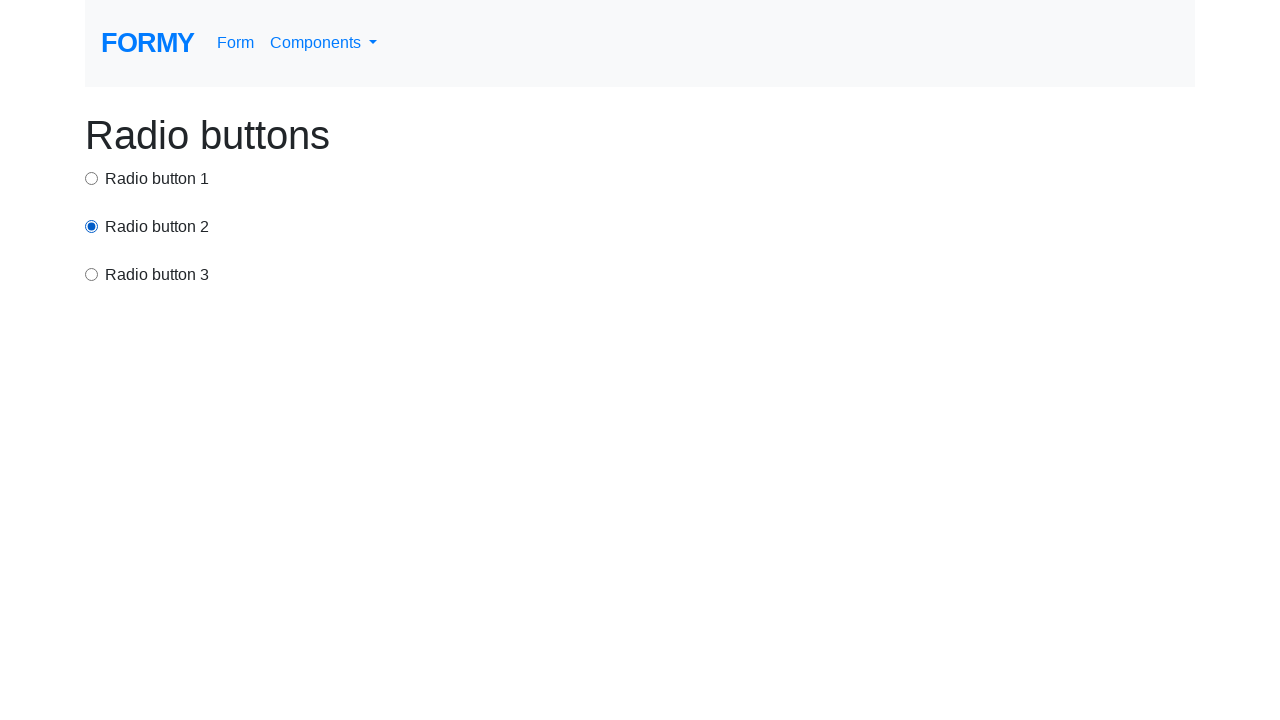

Clicked third radio button using XPath selector at (92, 274) on xpath=/html/body/div/div[3]/input
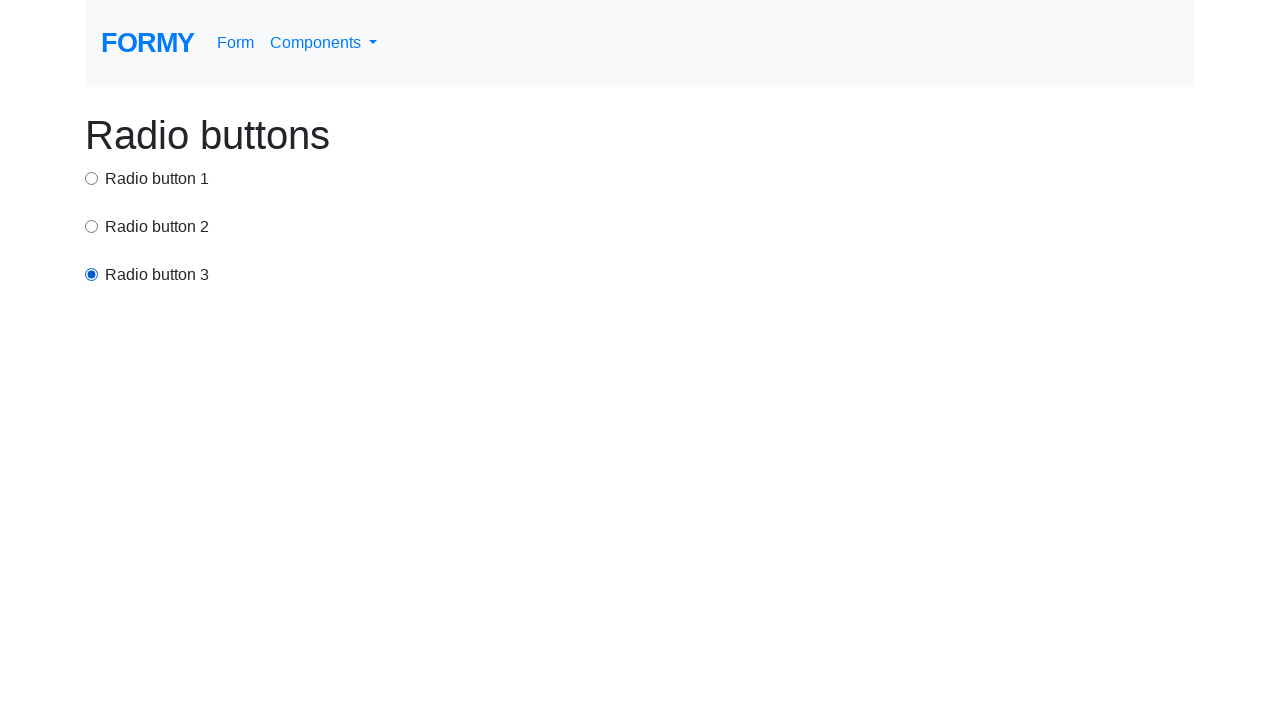

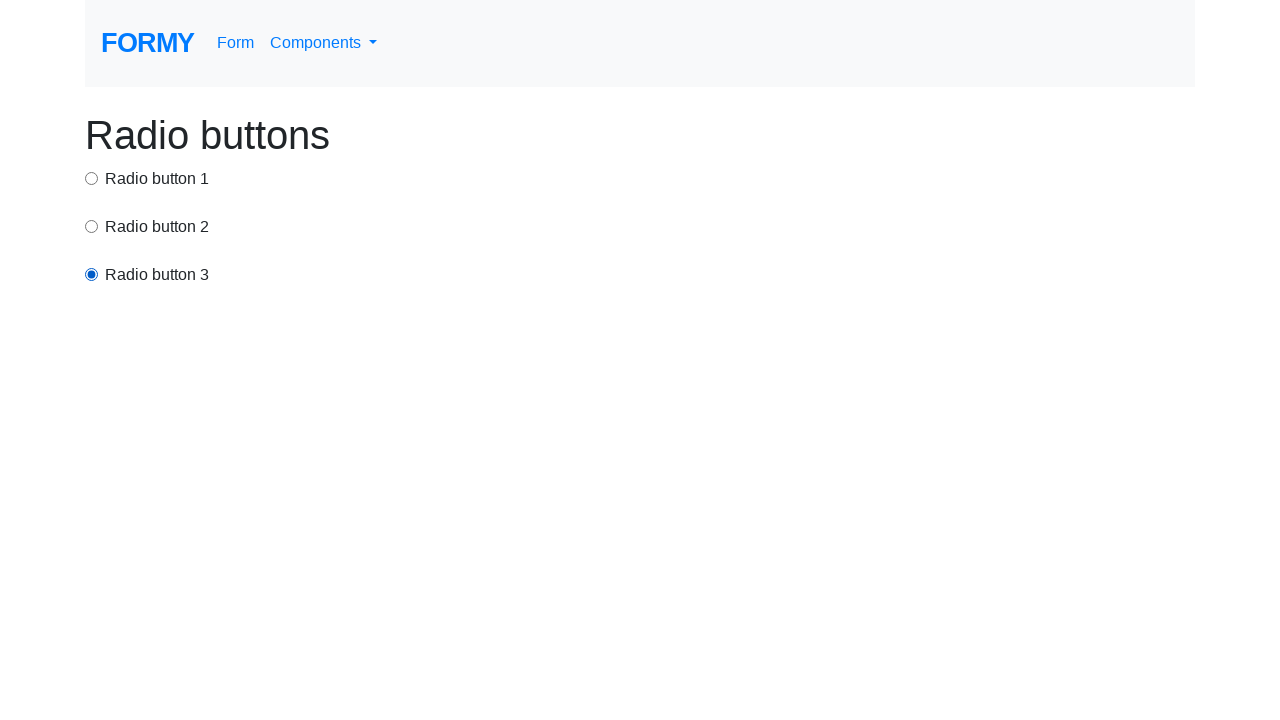